Tests a math quiz page by reading two numbers, calculating their sum, selecting the answer from a dropdown, and submitting the form

Starting URL: http://suninjuly.github.io/selects1.html

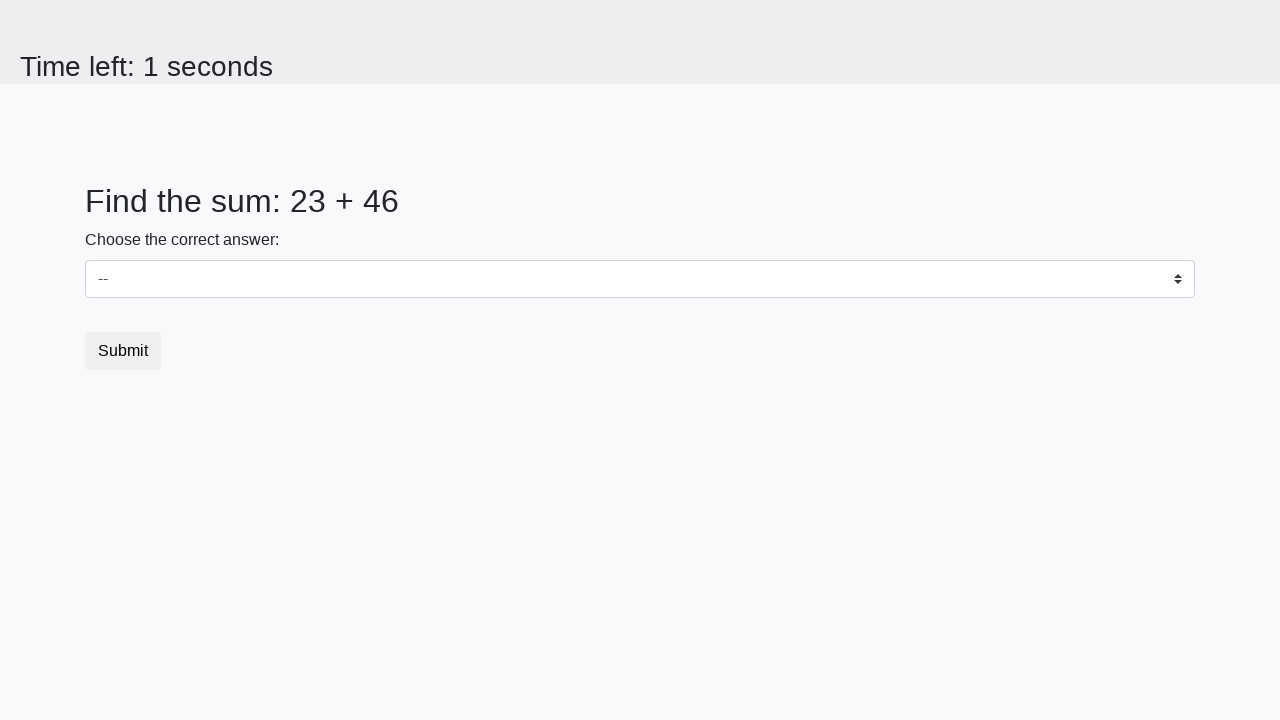

Read first number from #num1 element
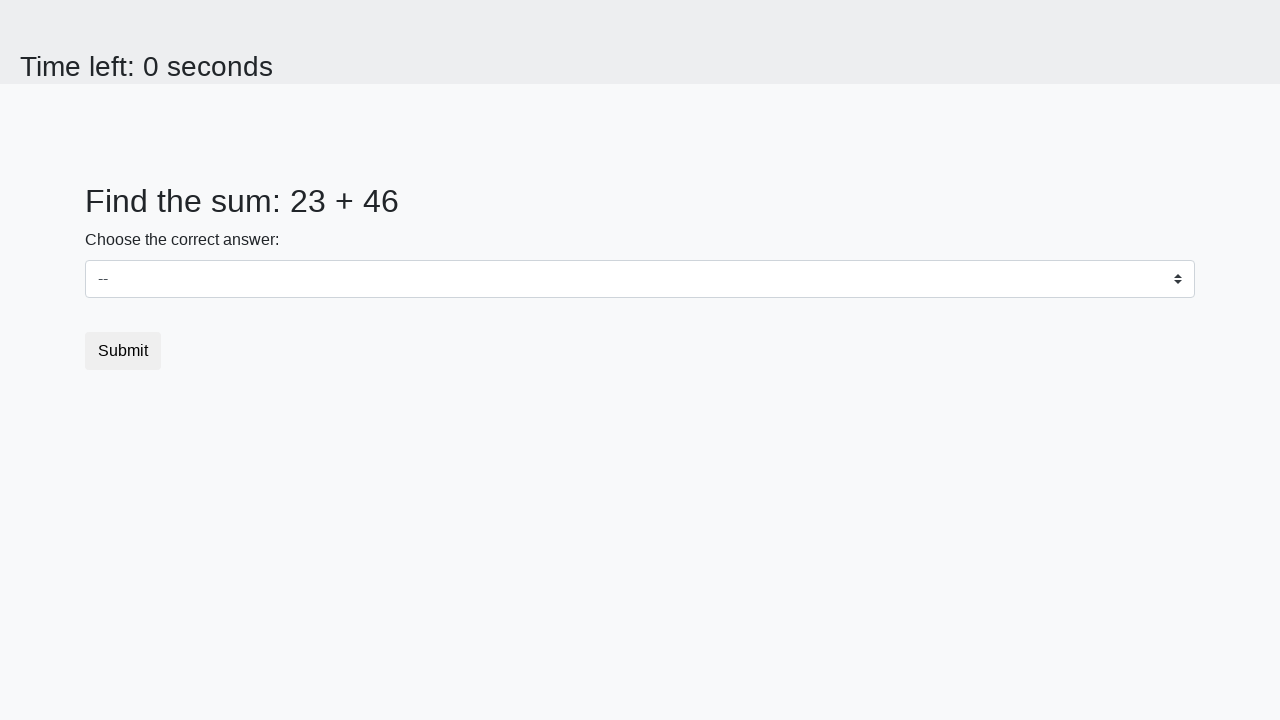

Read second number from #num2 element
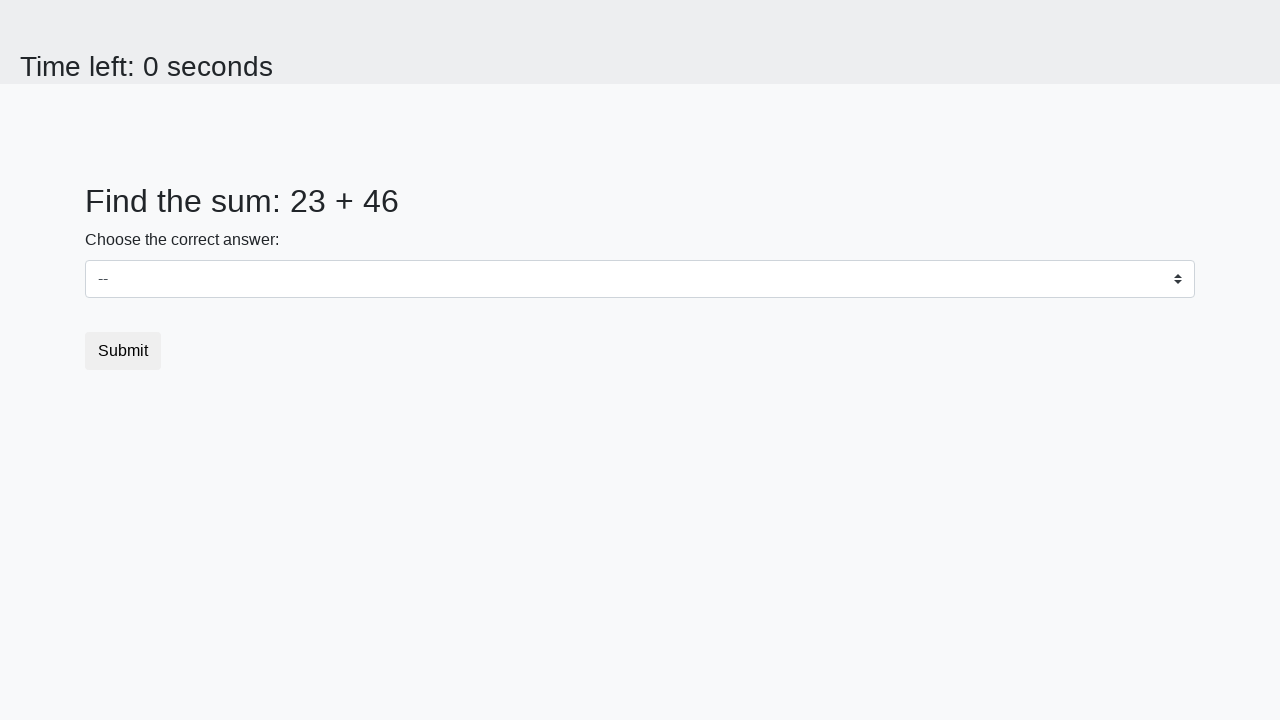

Calculated sum: 23 + 46 = 69
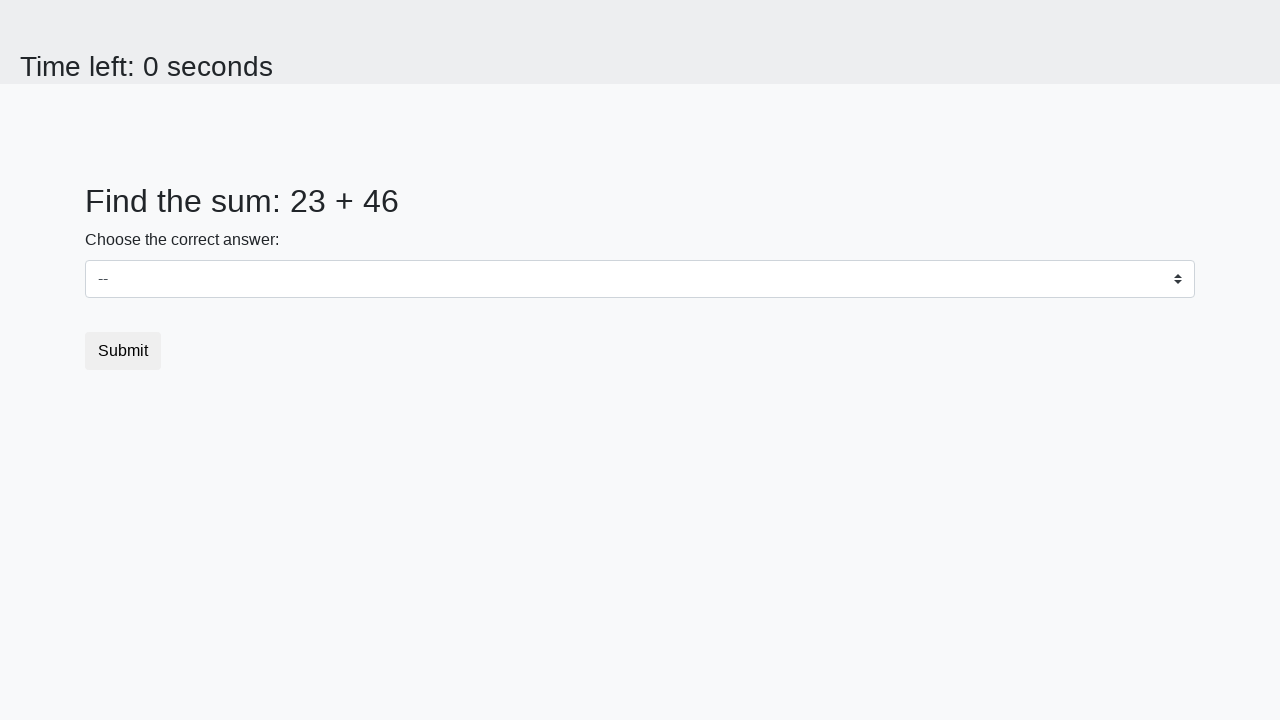

Selected answer 69 from dropdown on select
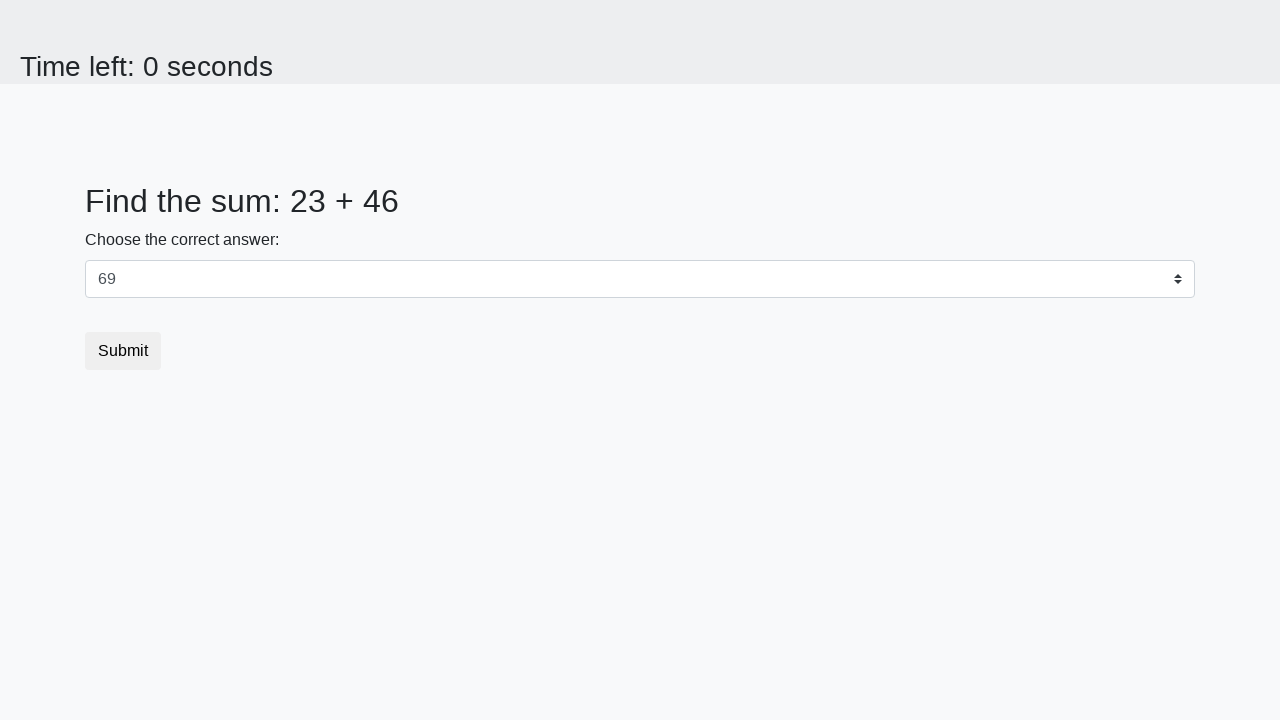

Clicked submit button at (123, 351) on button
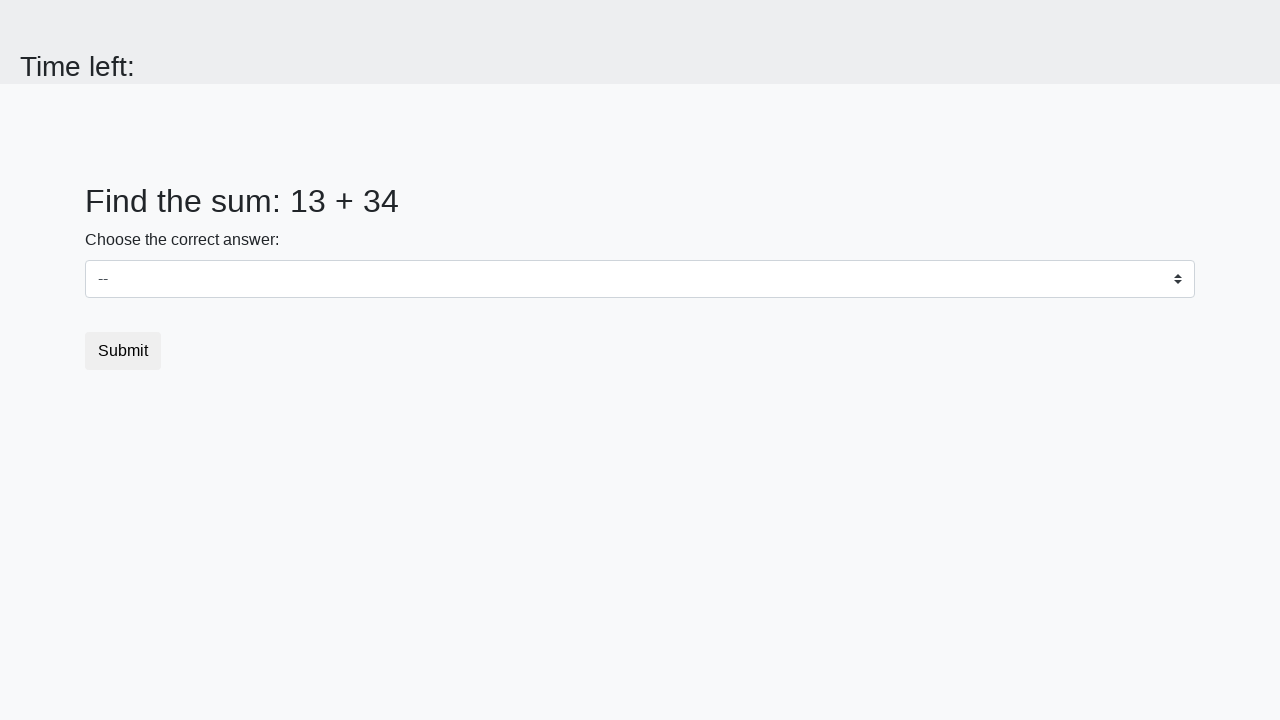

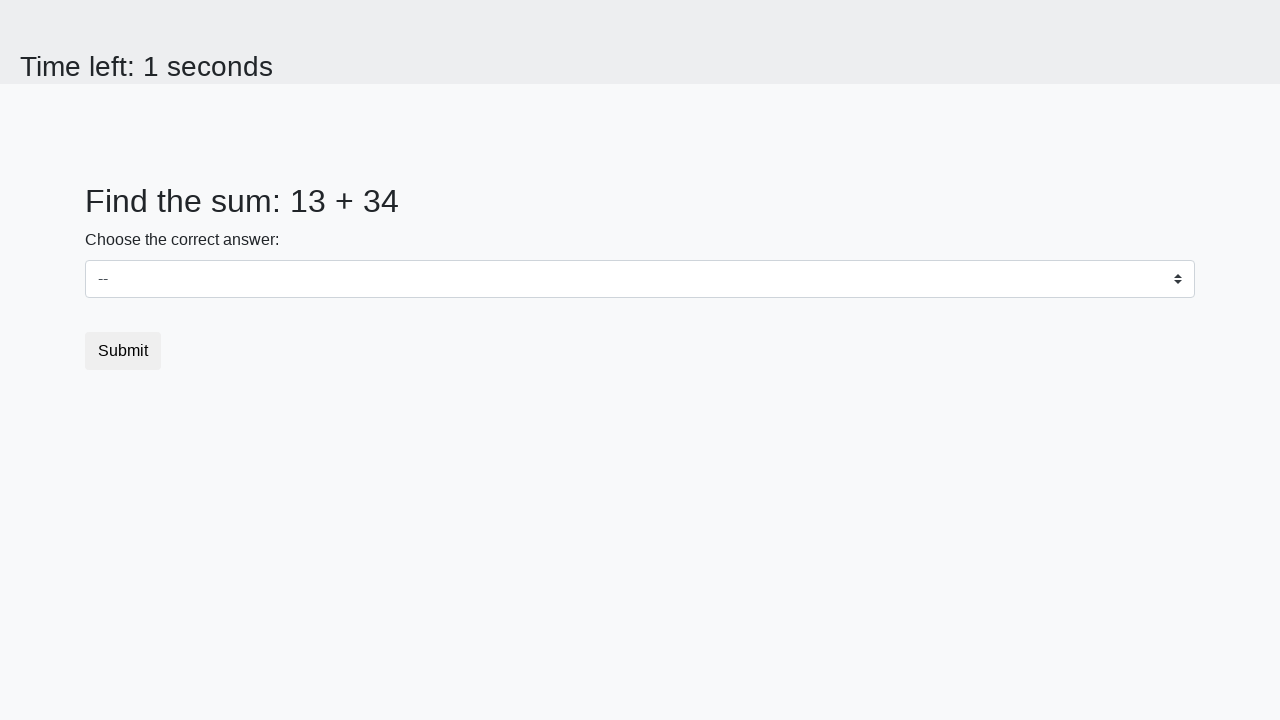